Navigates to the Shiva Concept Solution website, maximizes the browser window, and refreshes the page.

Starting URL: https://www.shivaconceptsolution.com

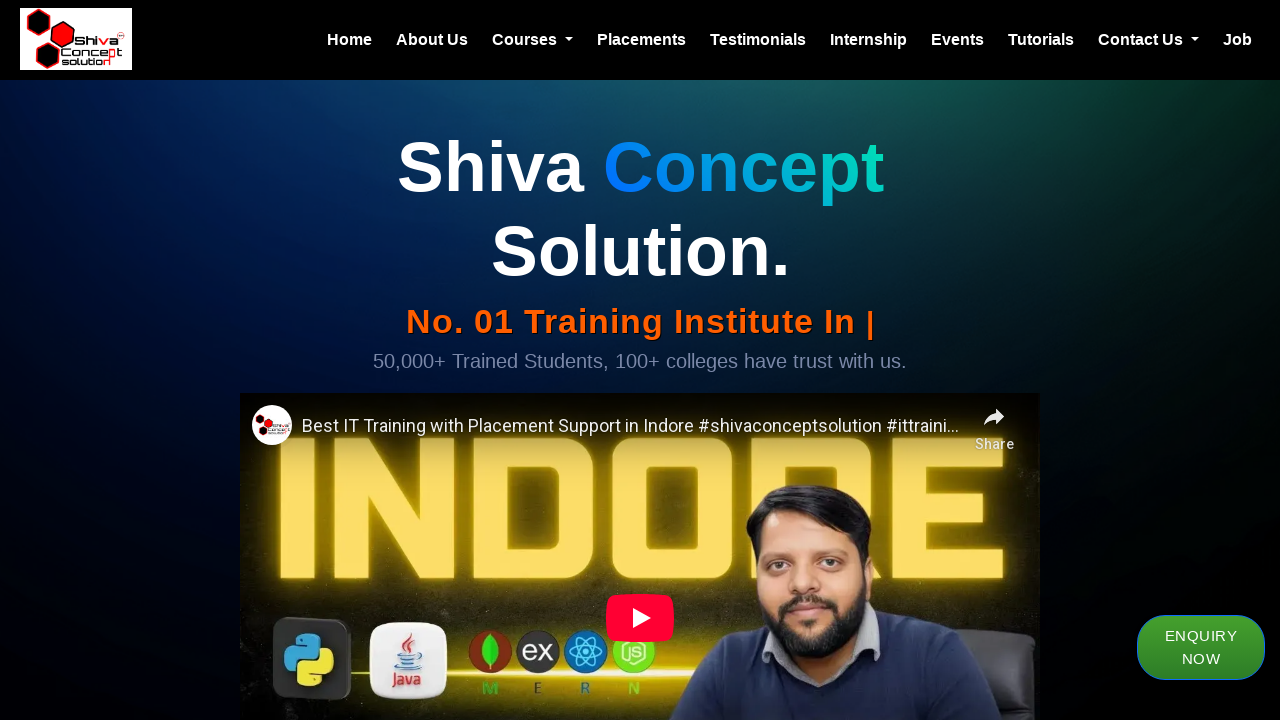

Refreshed the Shiva Concept Solution website page
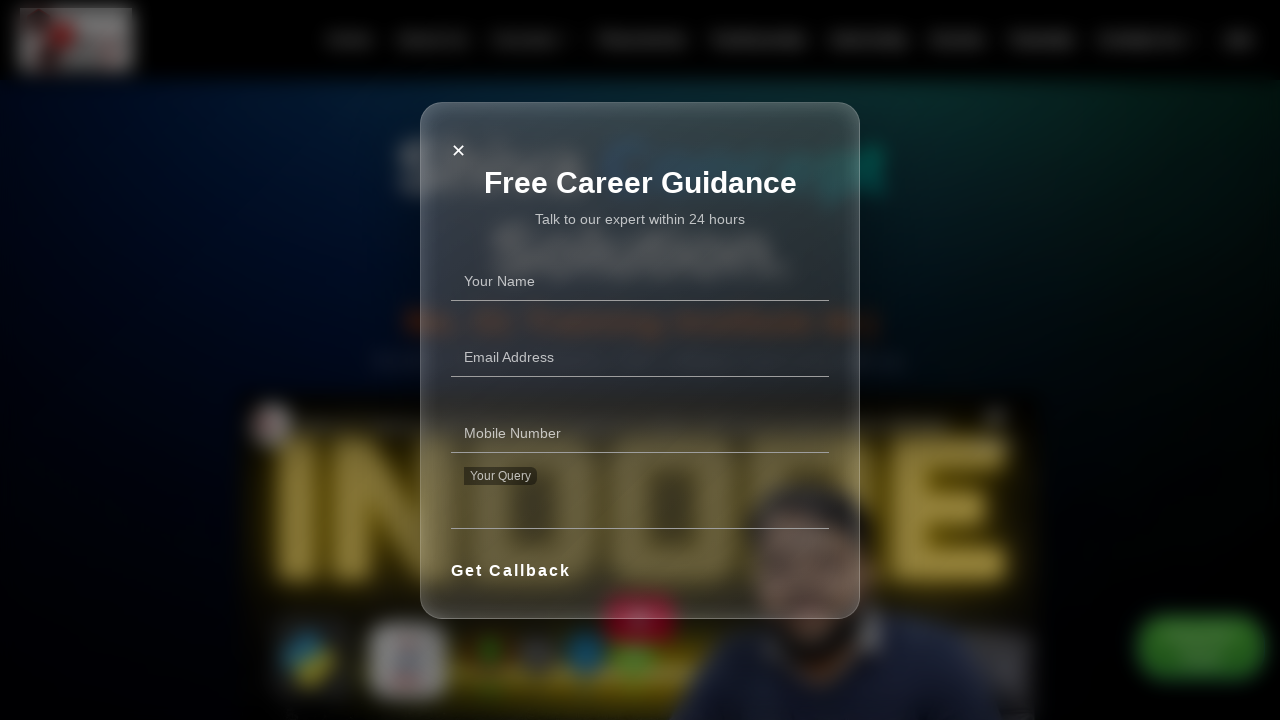

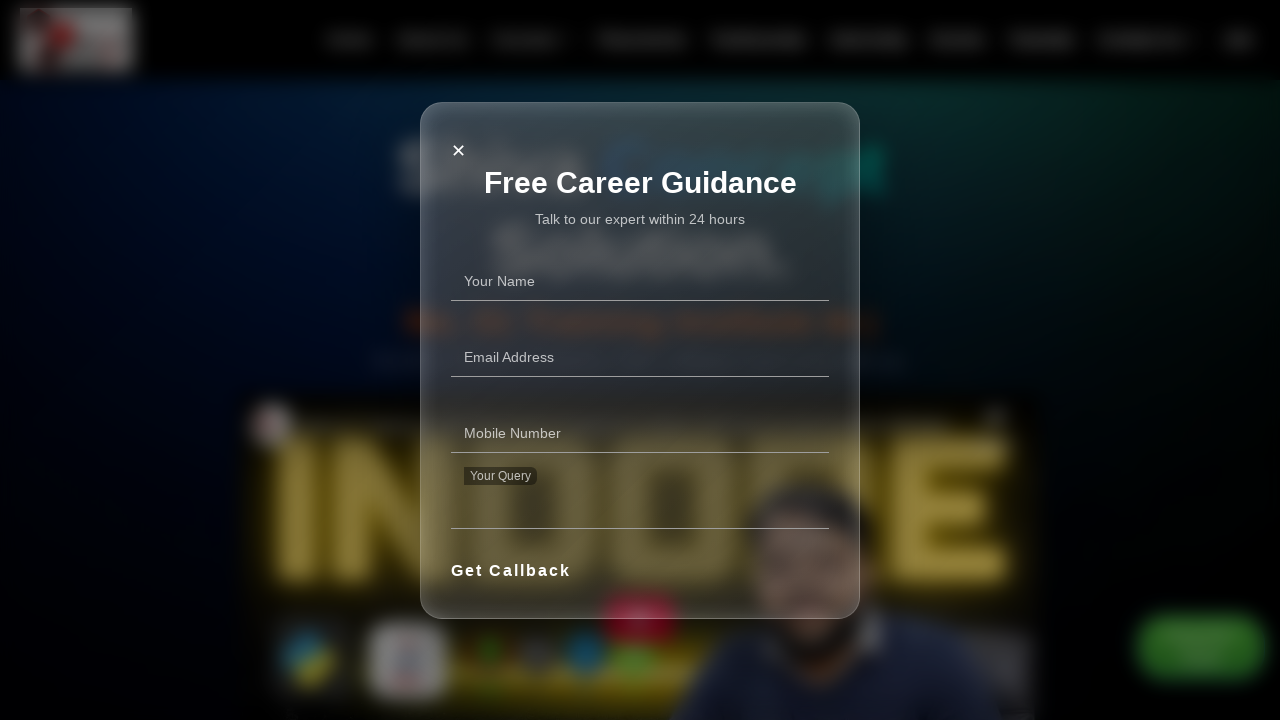